Navigates to Gmail and validates that the page title contains "mail" using an expected condition check

Starting URL: http://gmail.com/

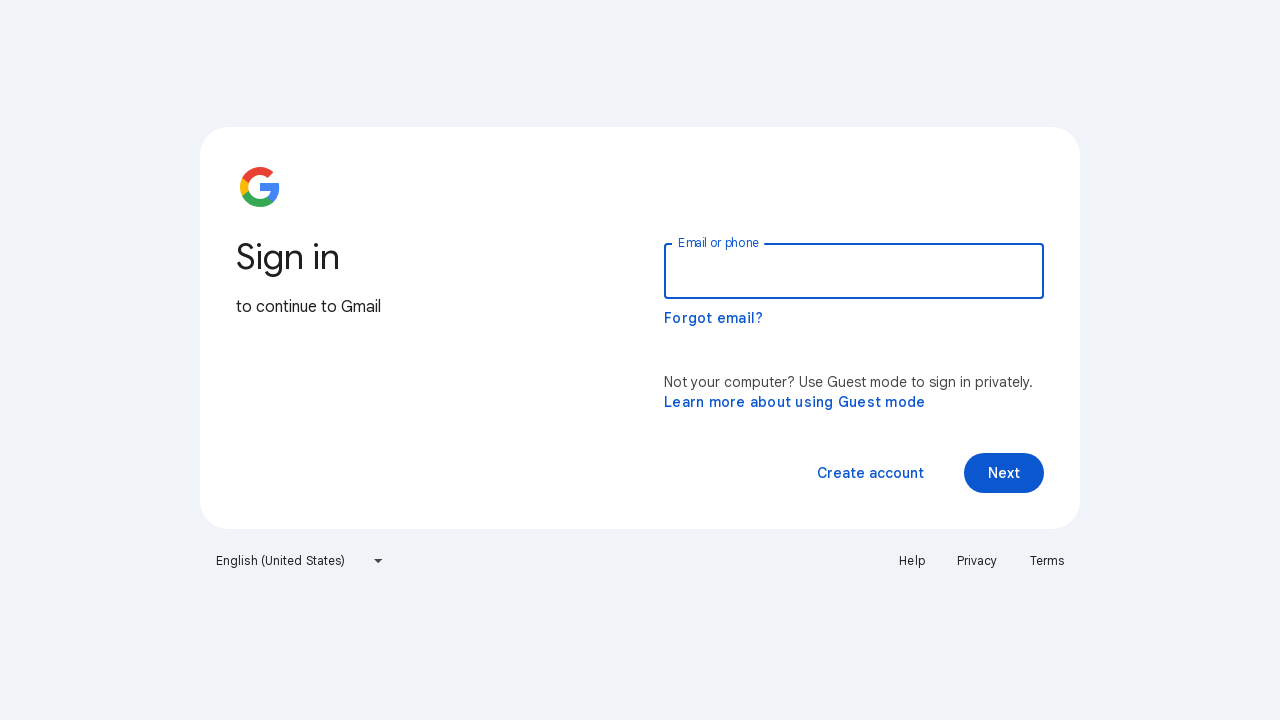

Set viewport size to 1920x1080
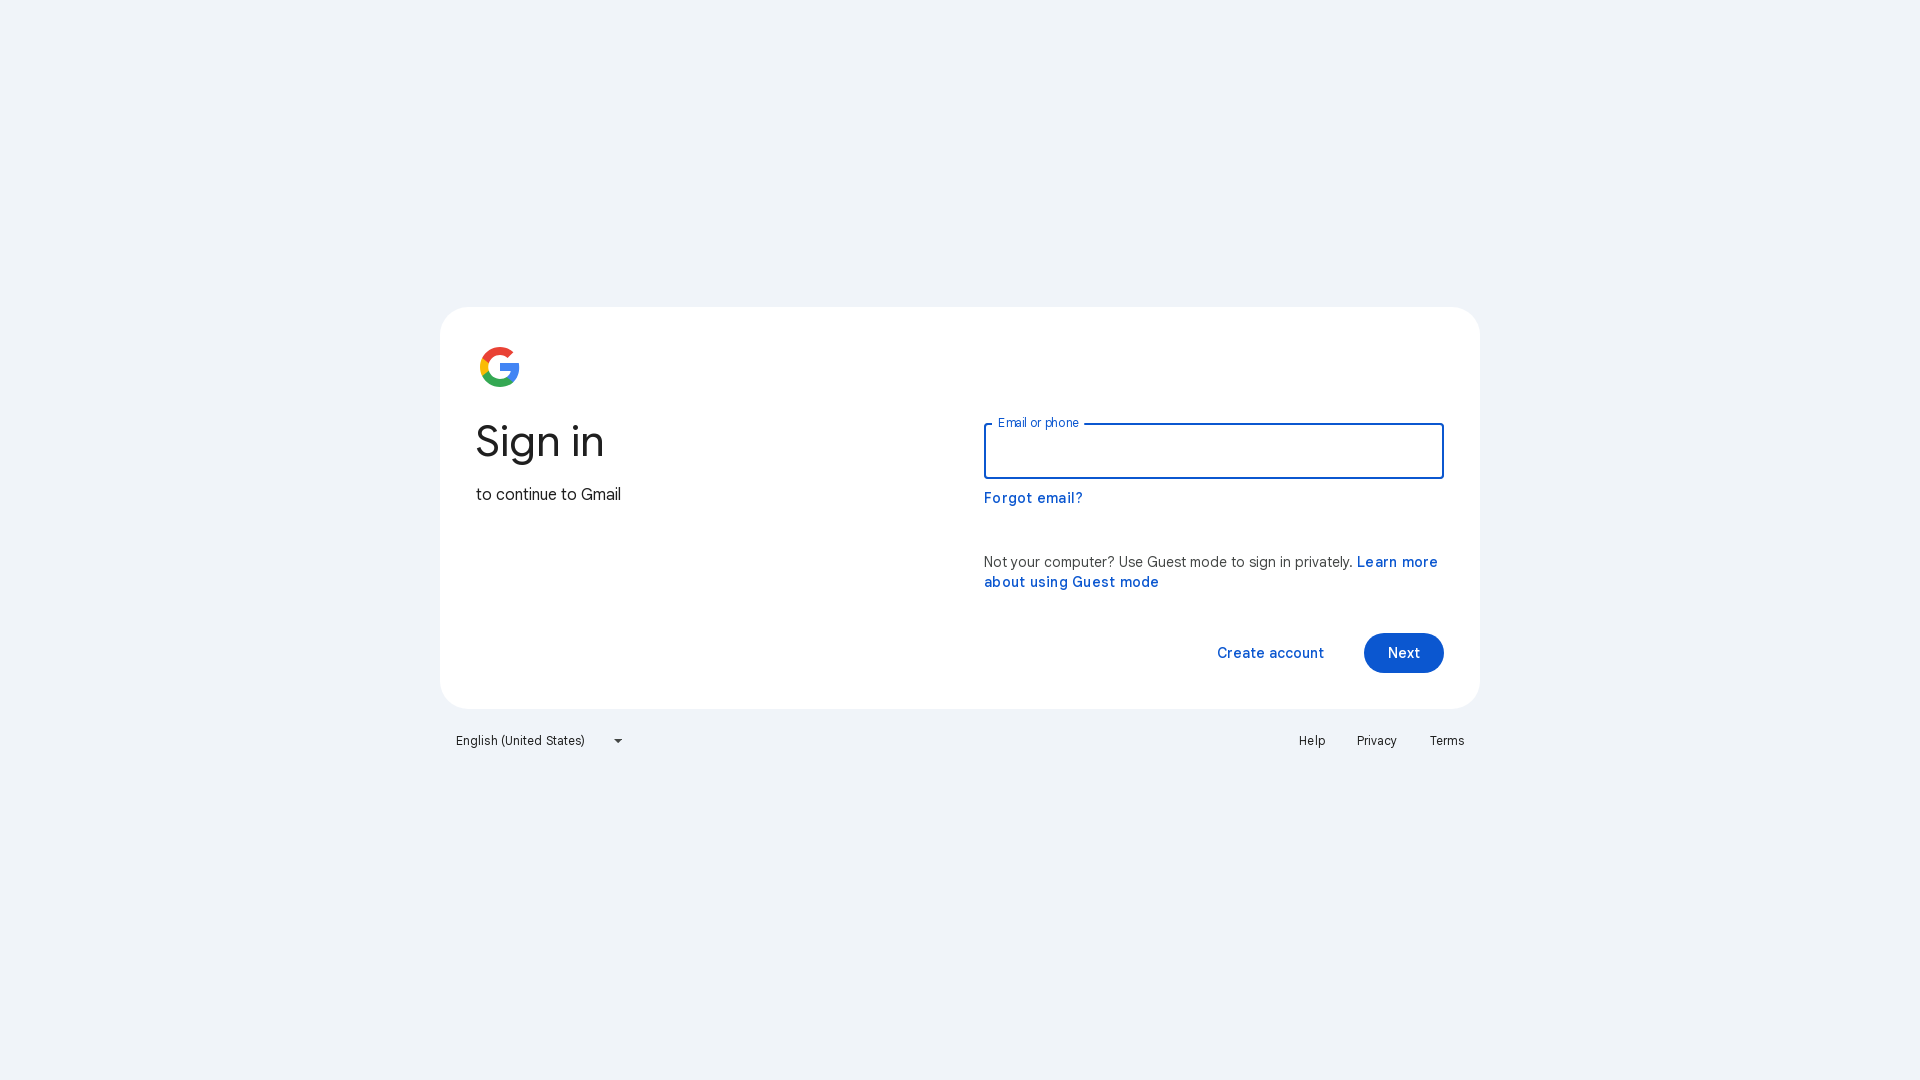

Waited for page to reach domcontentloaded state
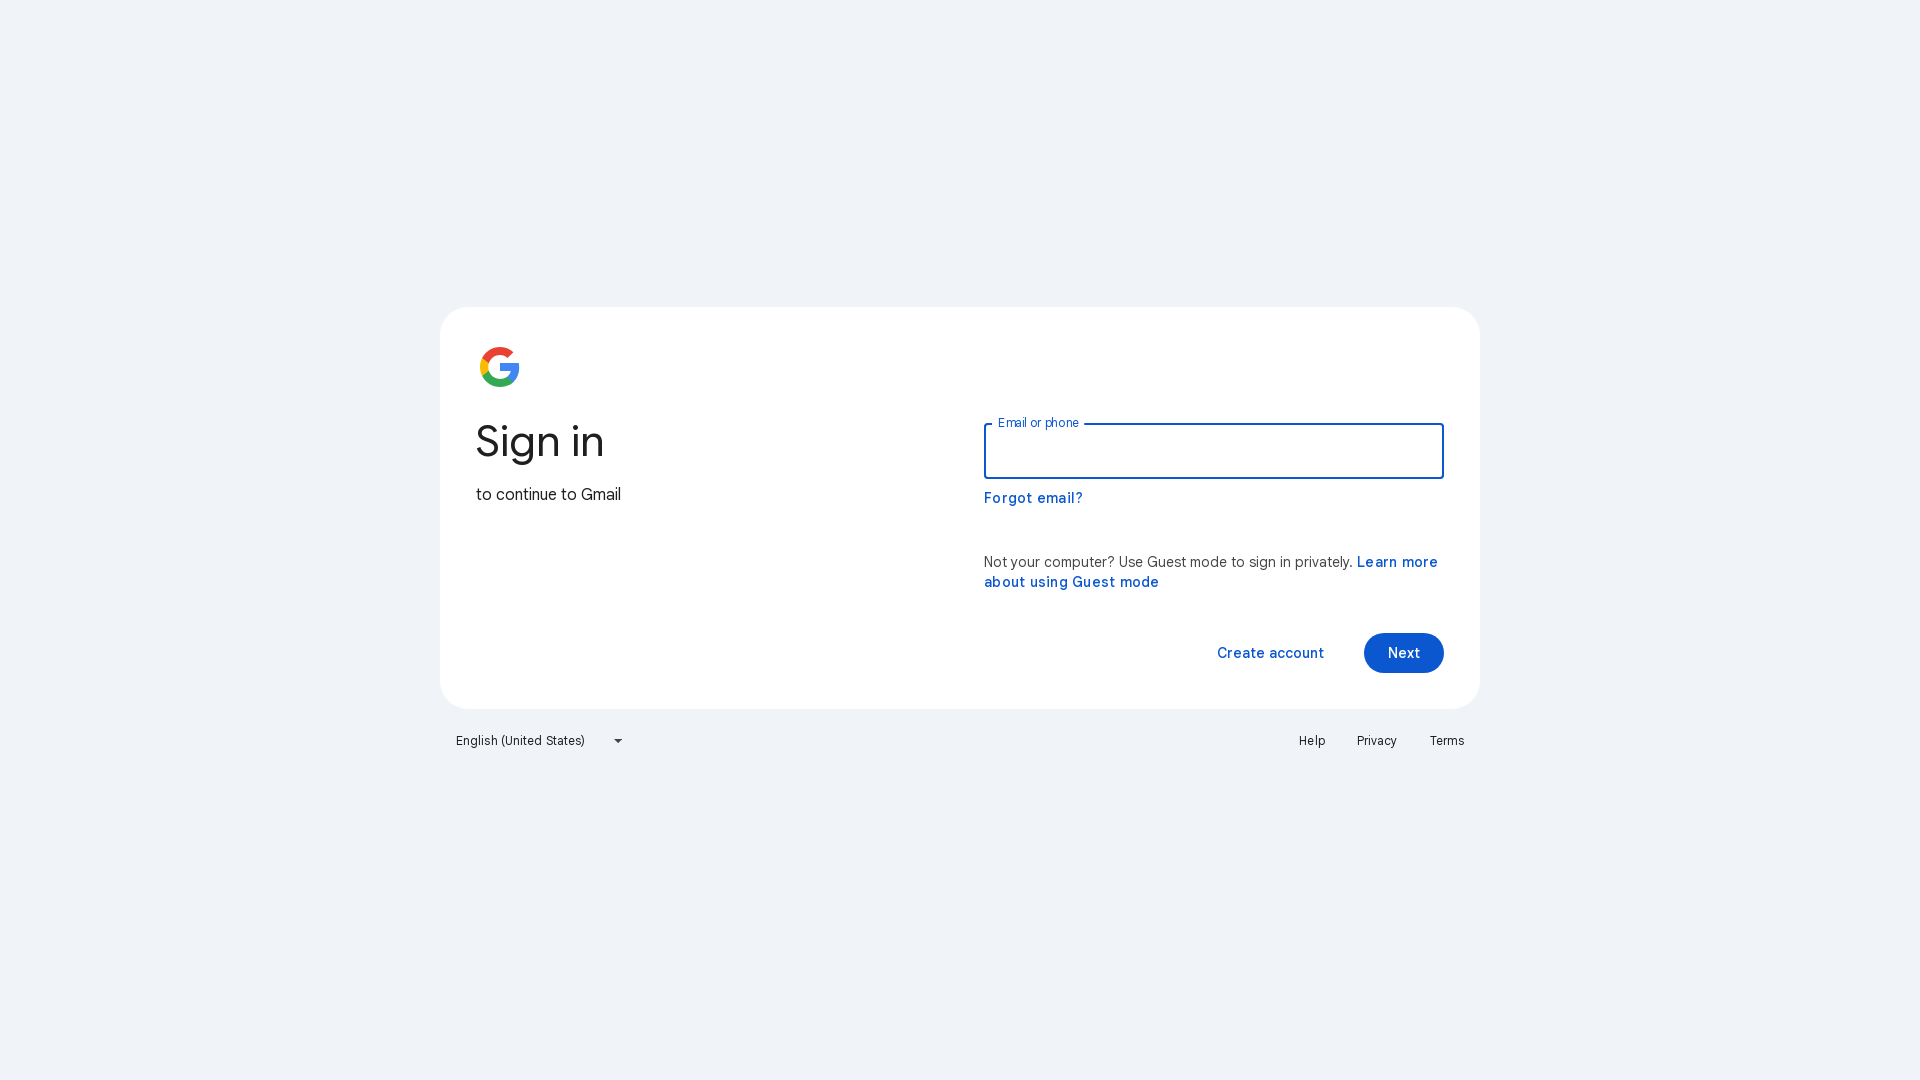

Retrieved page title: 'Gmail'
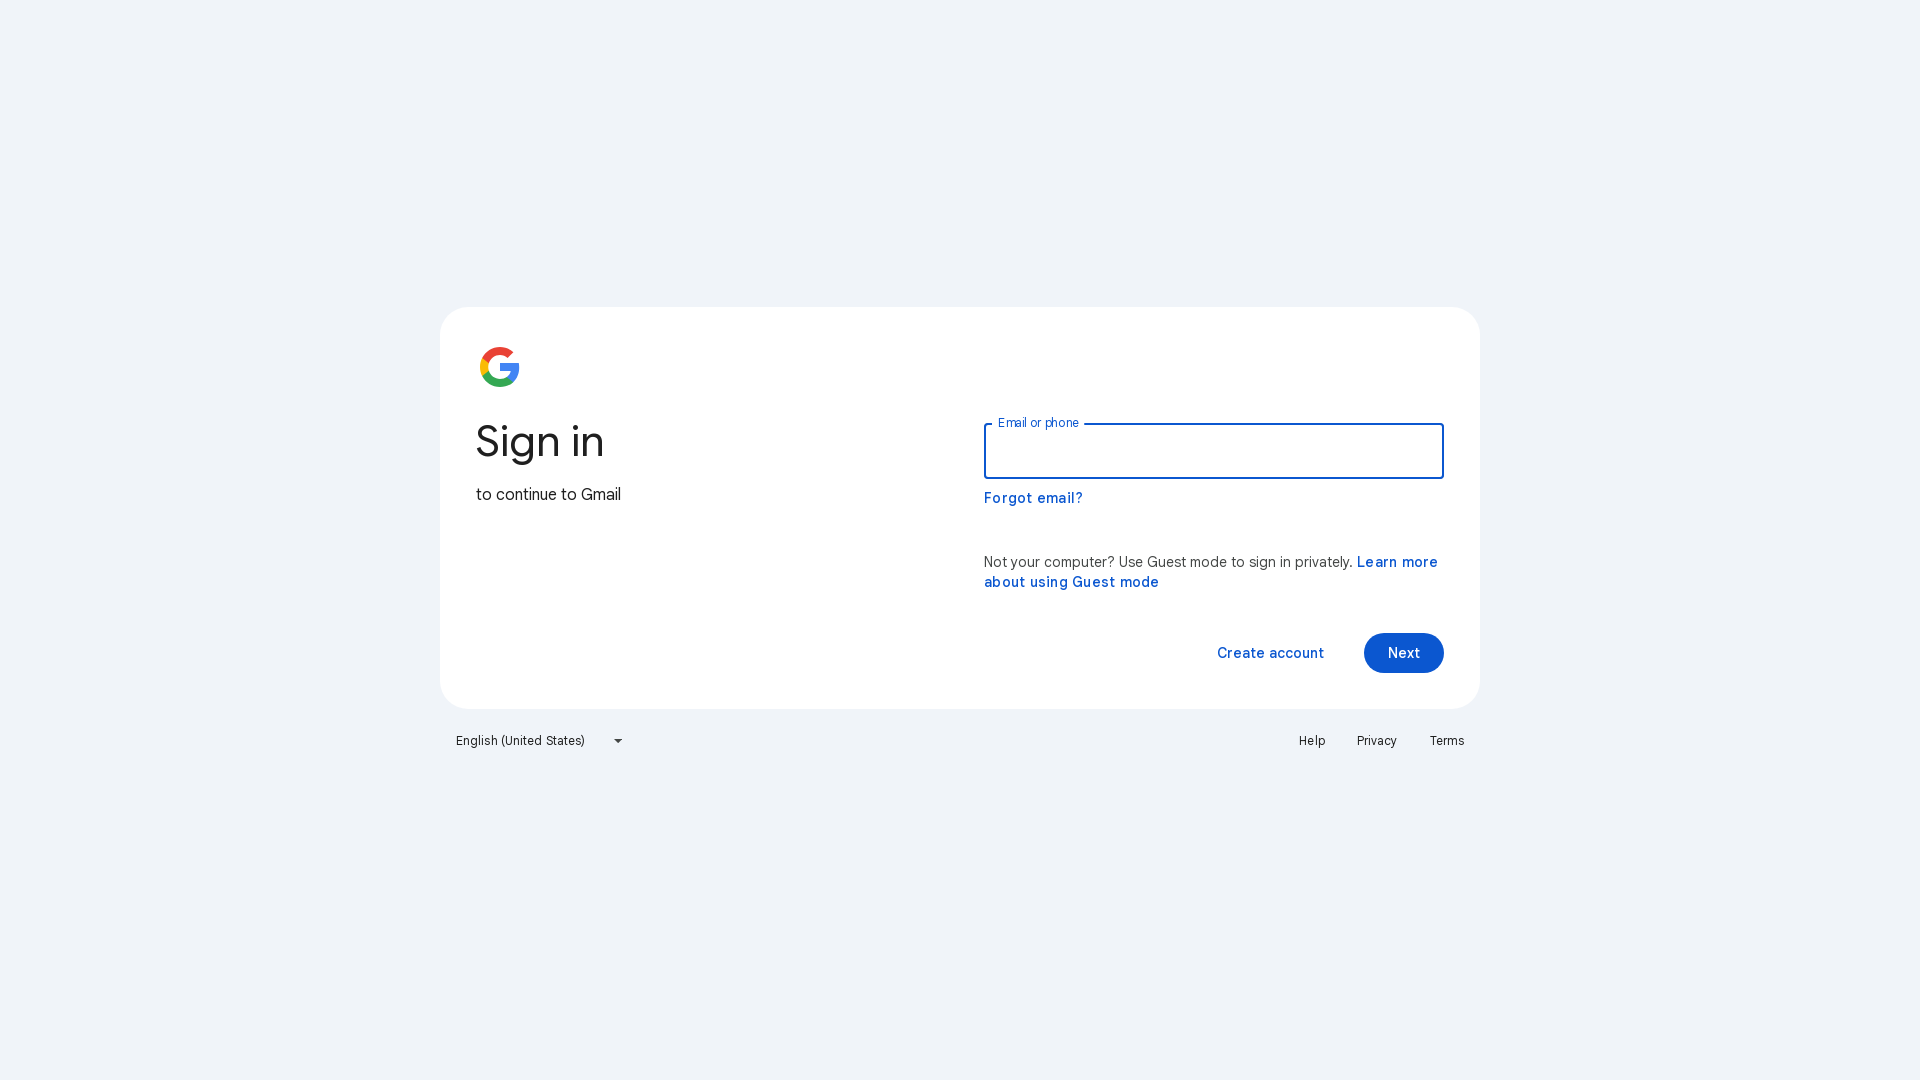

Validated that page title contains 'mail': True
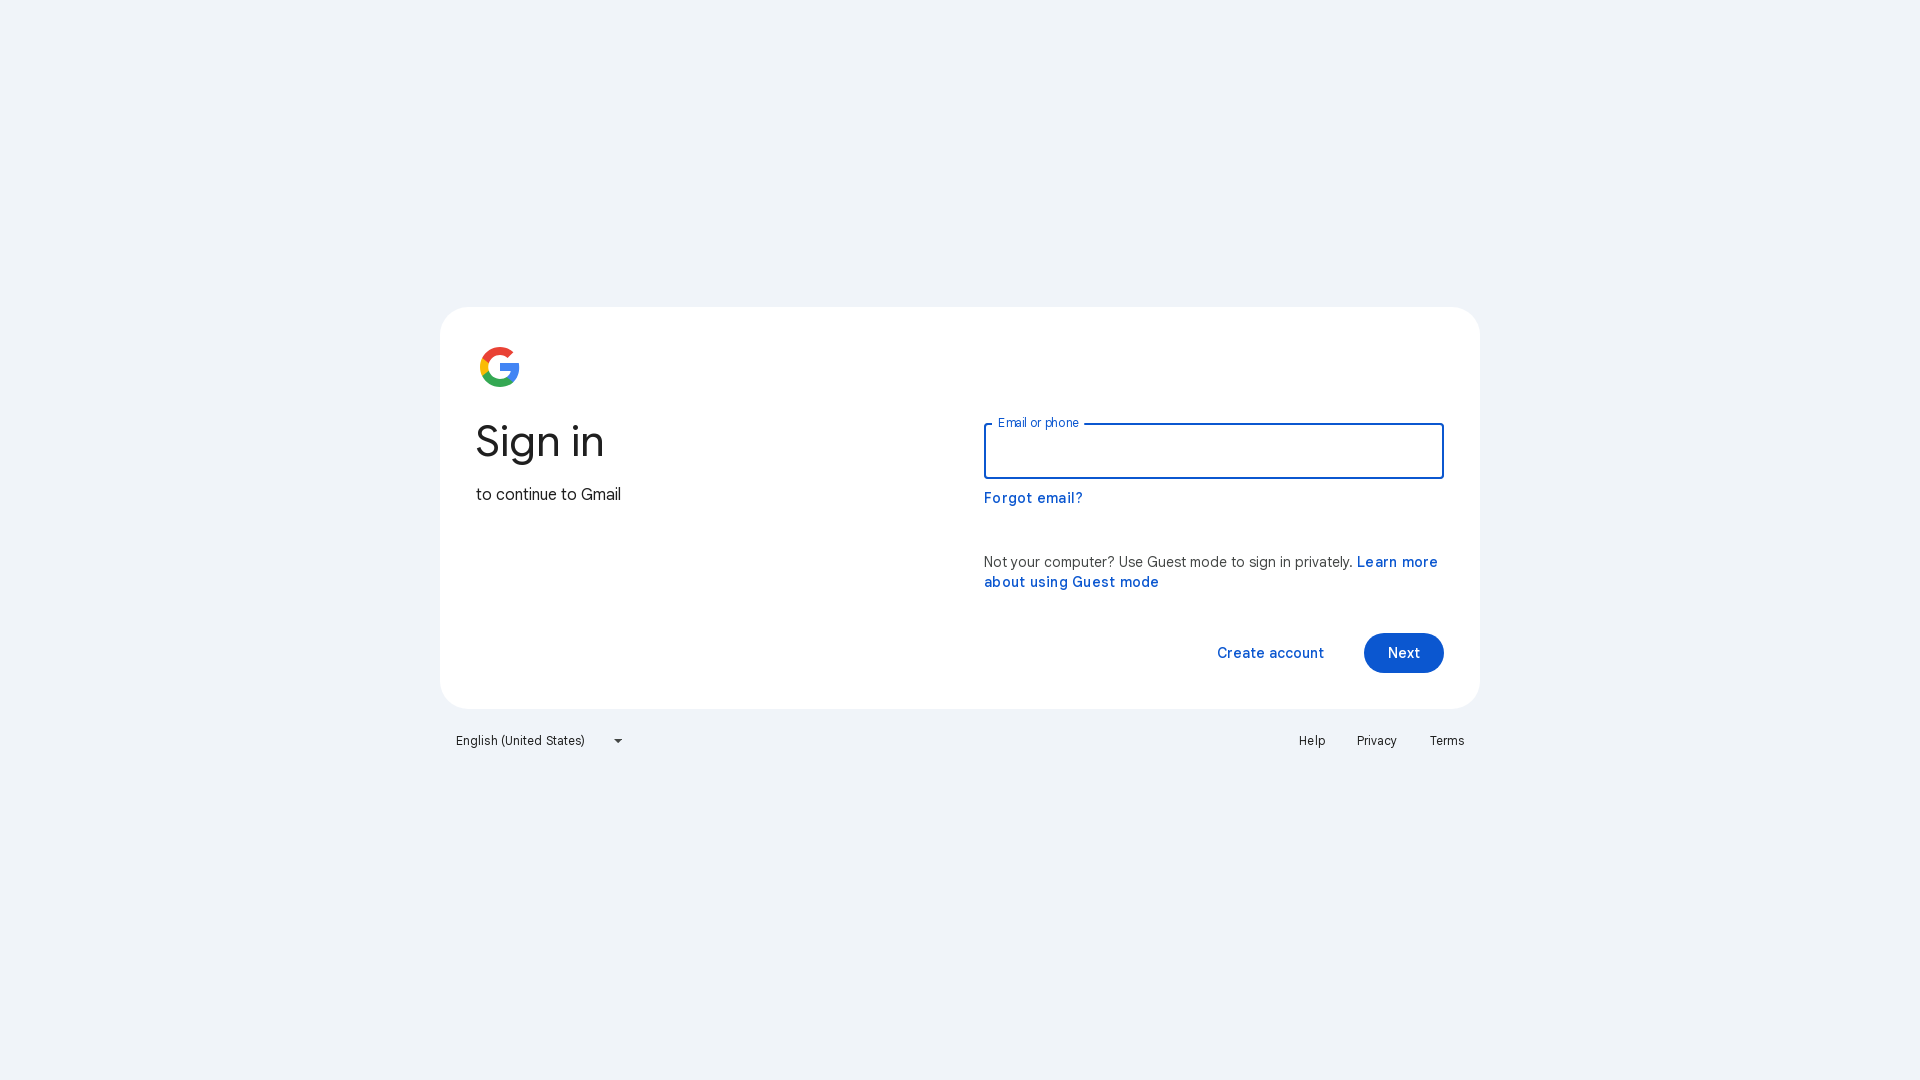

Printed validation result: True
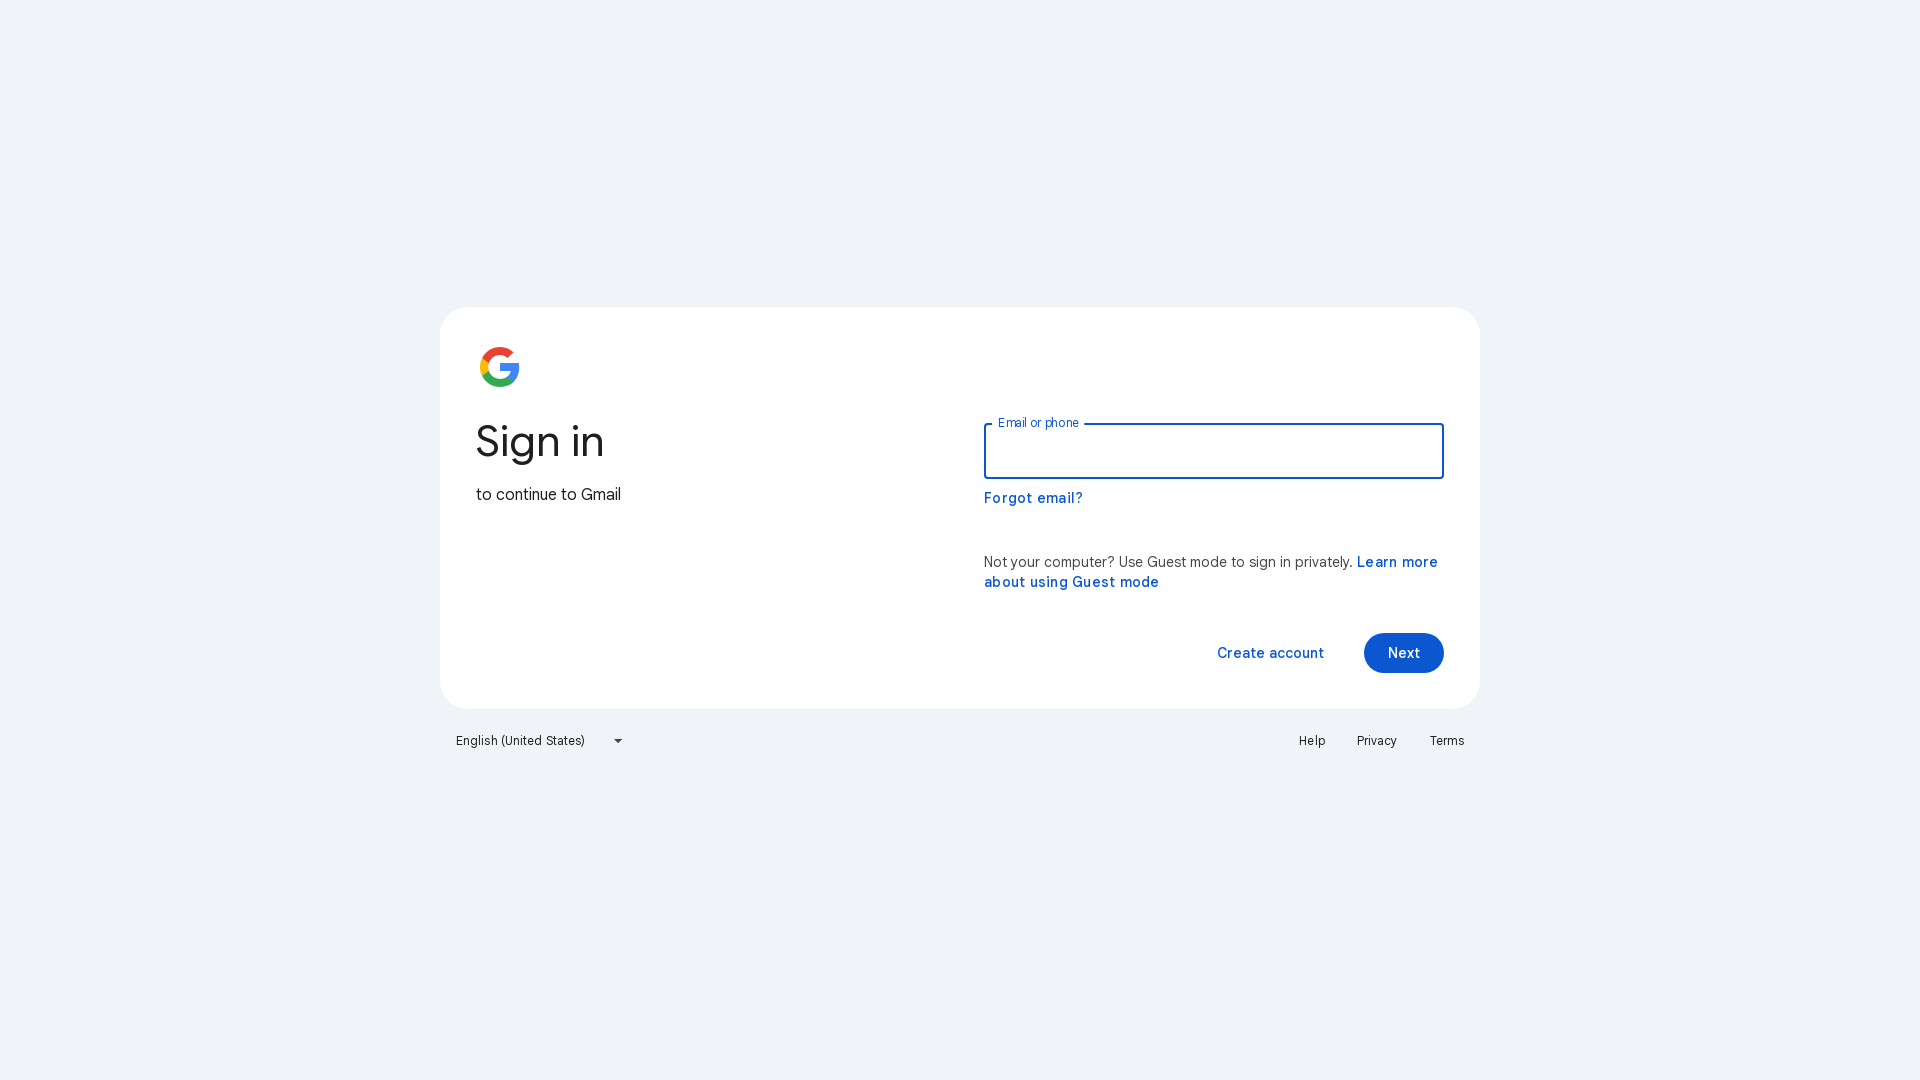

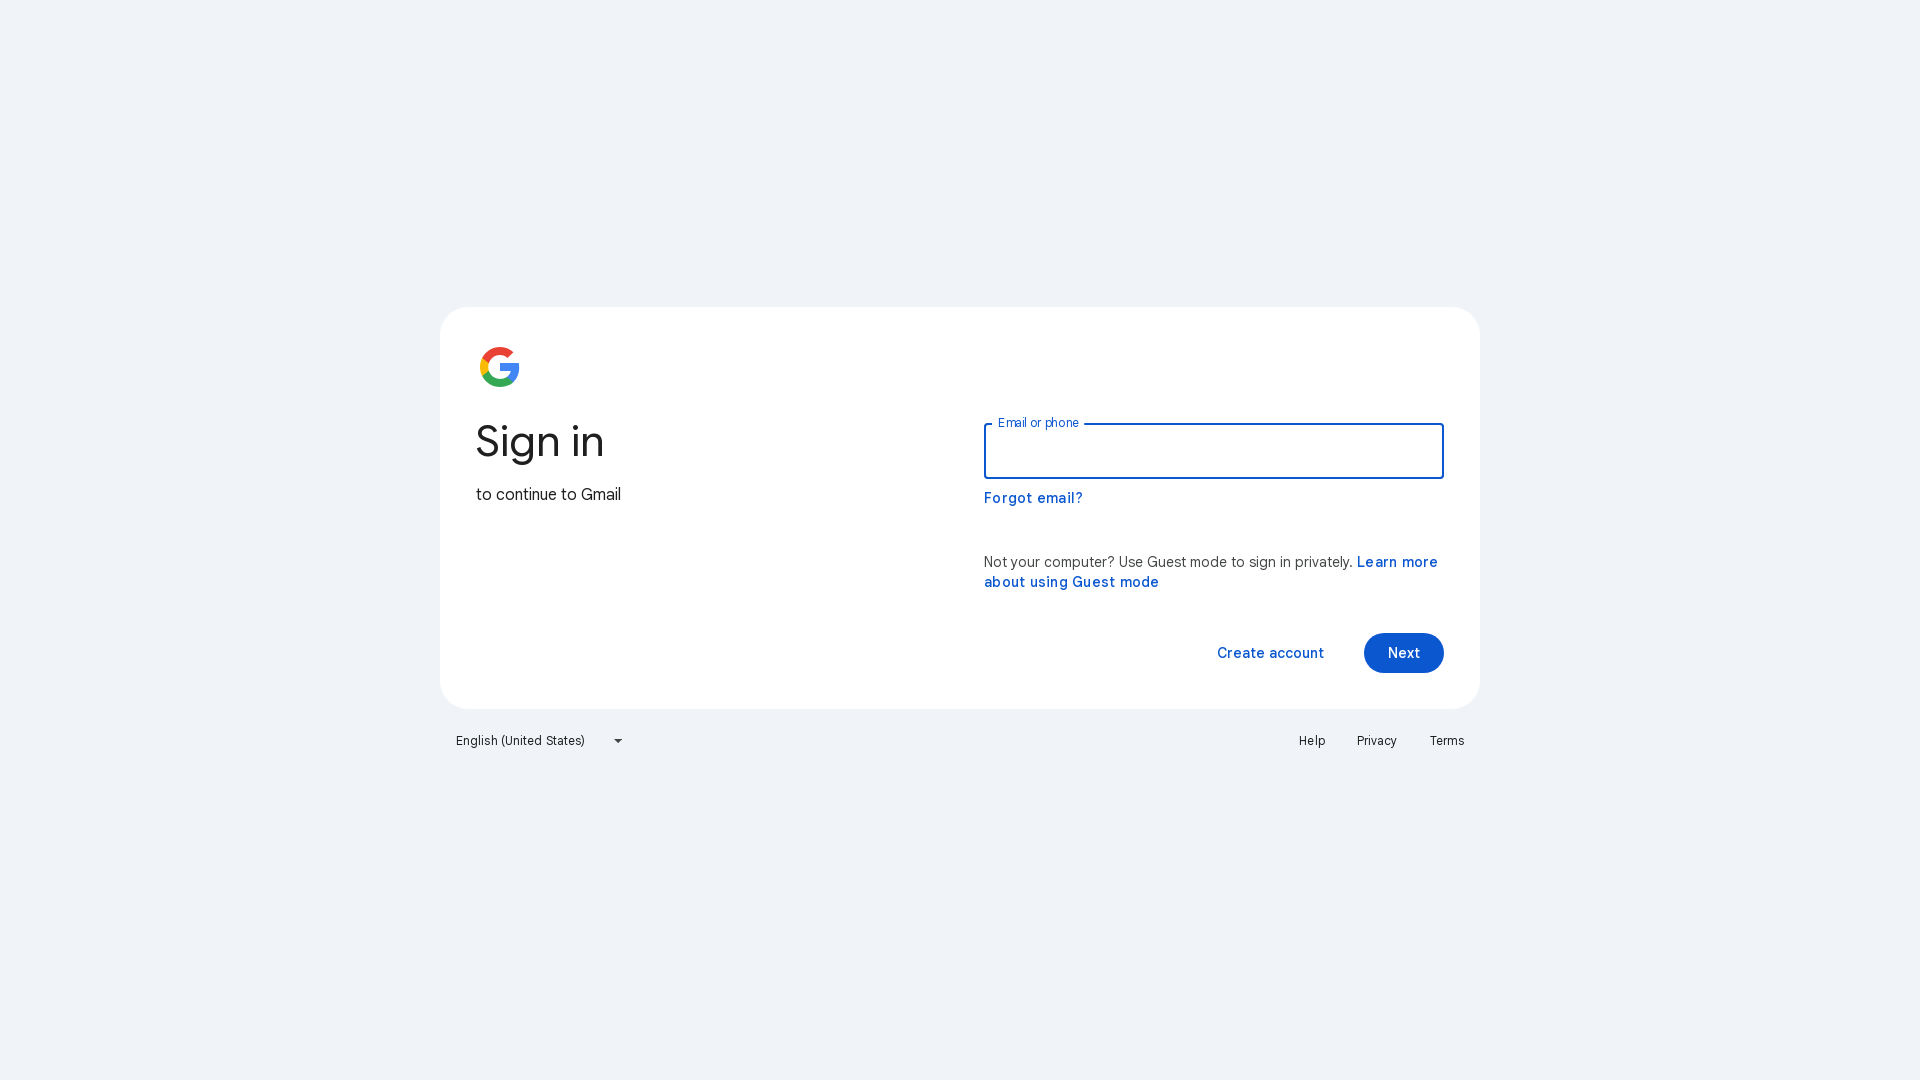